Solves a math challenge by reading a value from an element's attribute, calculating the result using a logarithmic formula, filling in the answer, checking required checkboxes, and submitting the form.

Starting URL: http://suninjuly.github.io/get_attribute.html

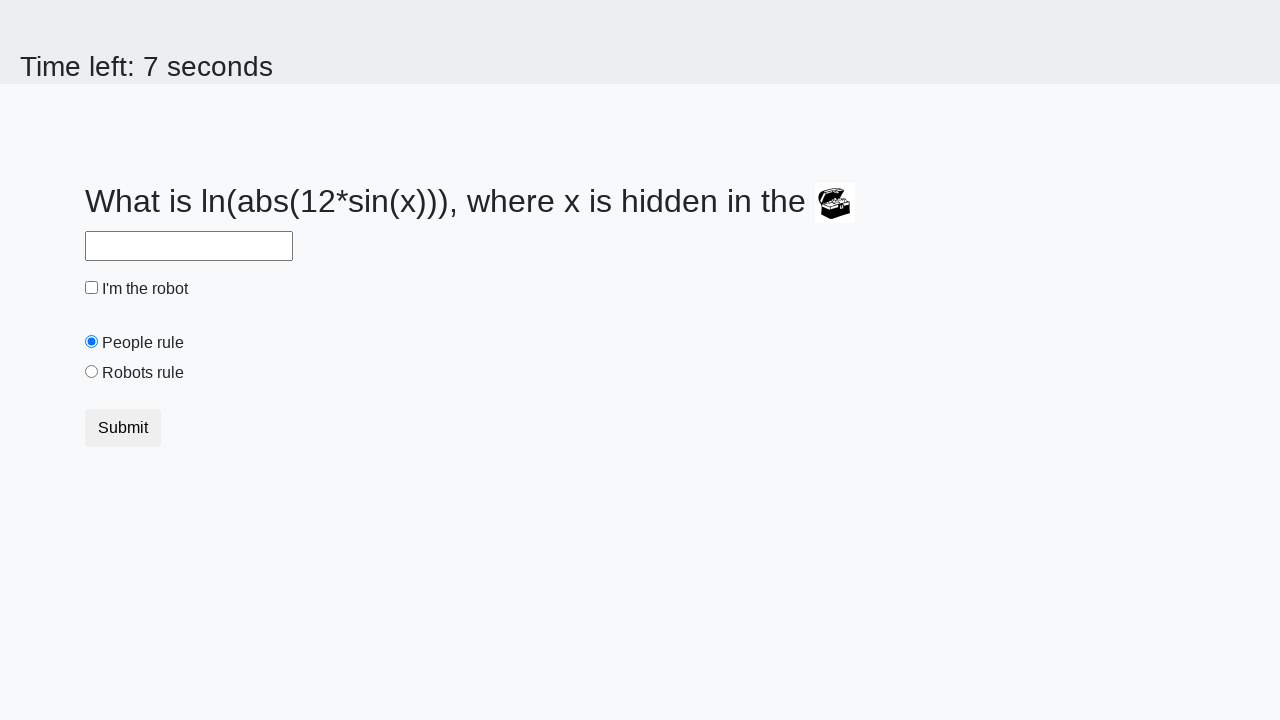

Located the treasure element
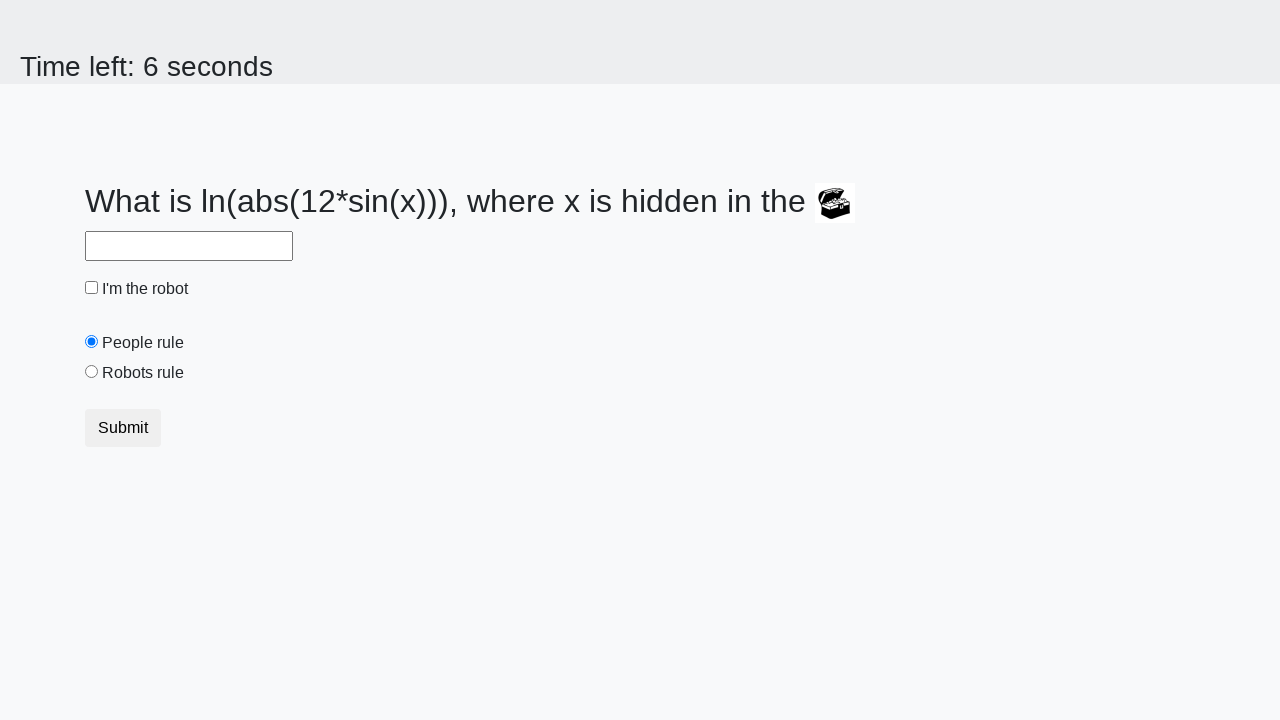

Retrieved valuex attribute from treasure element
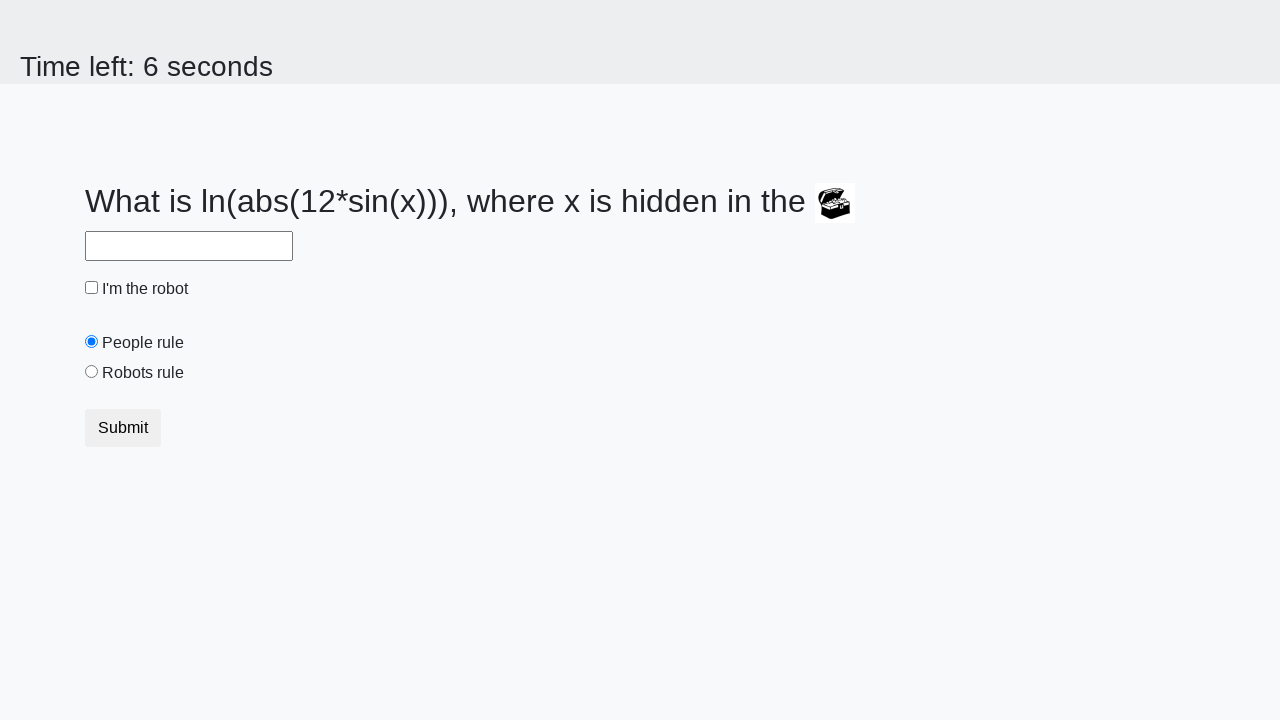

Calculated answer using logarithmic formula: 1.2685609425364954
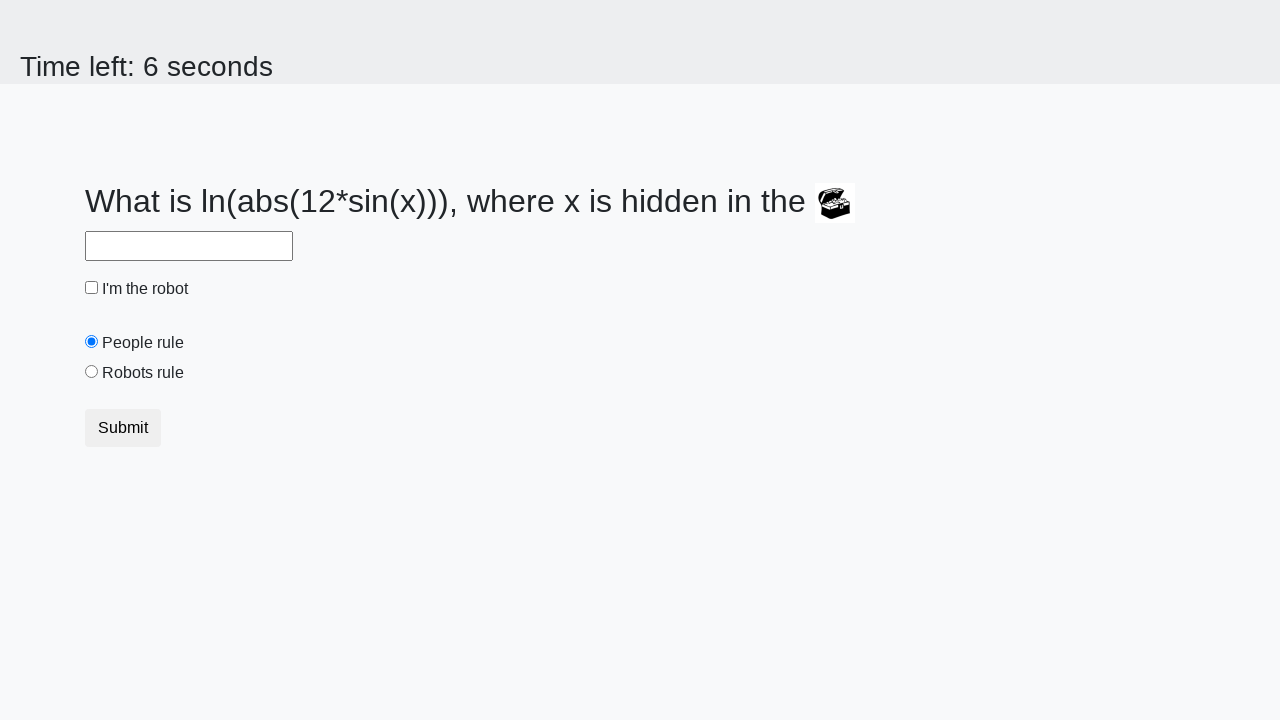

Filled answer field with calculated value on #answer
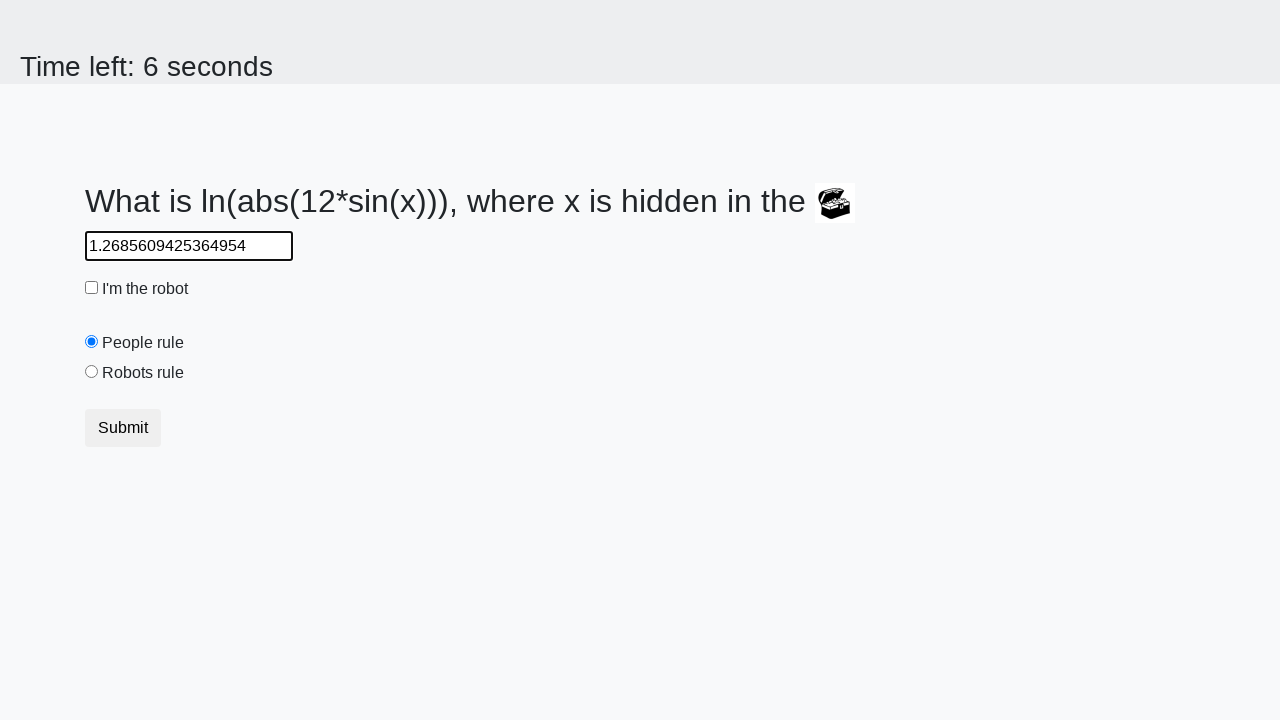

Clicked robot checkbox at (92, 288) on #robotCheckbox
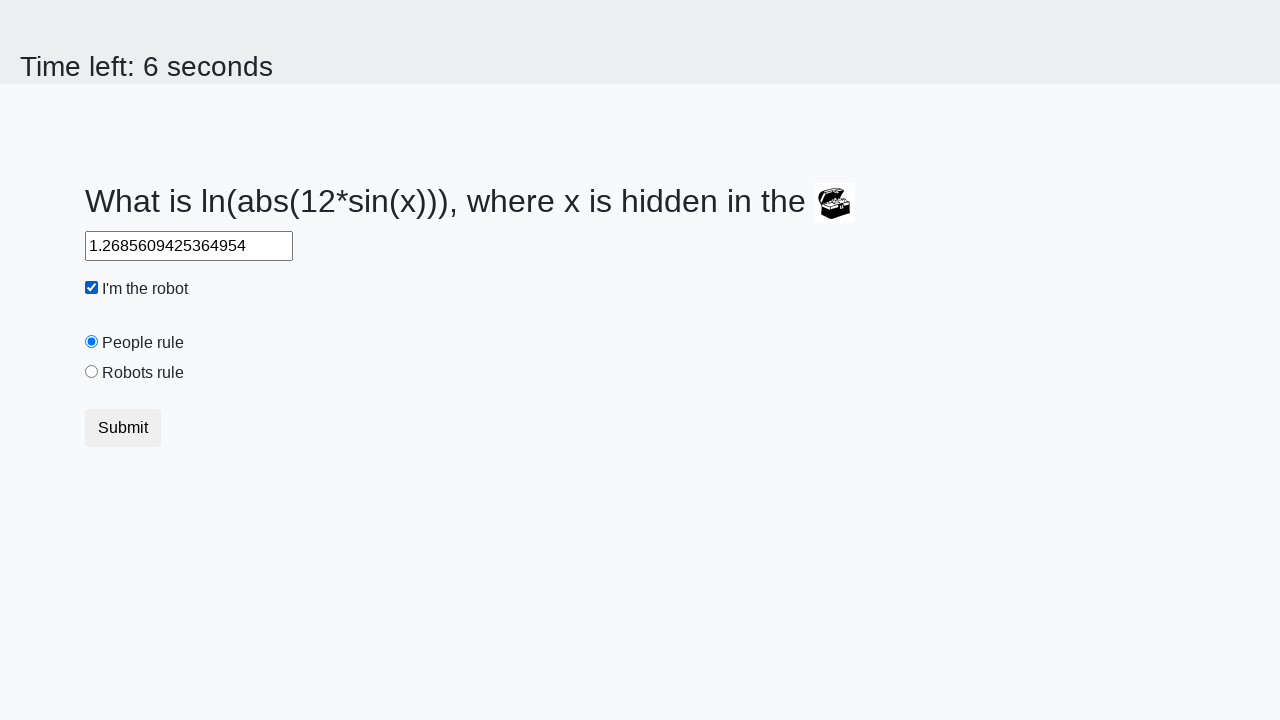

Clicked robots rule checkbox at (92, 372) on #robotsRule
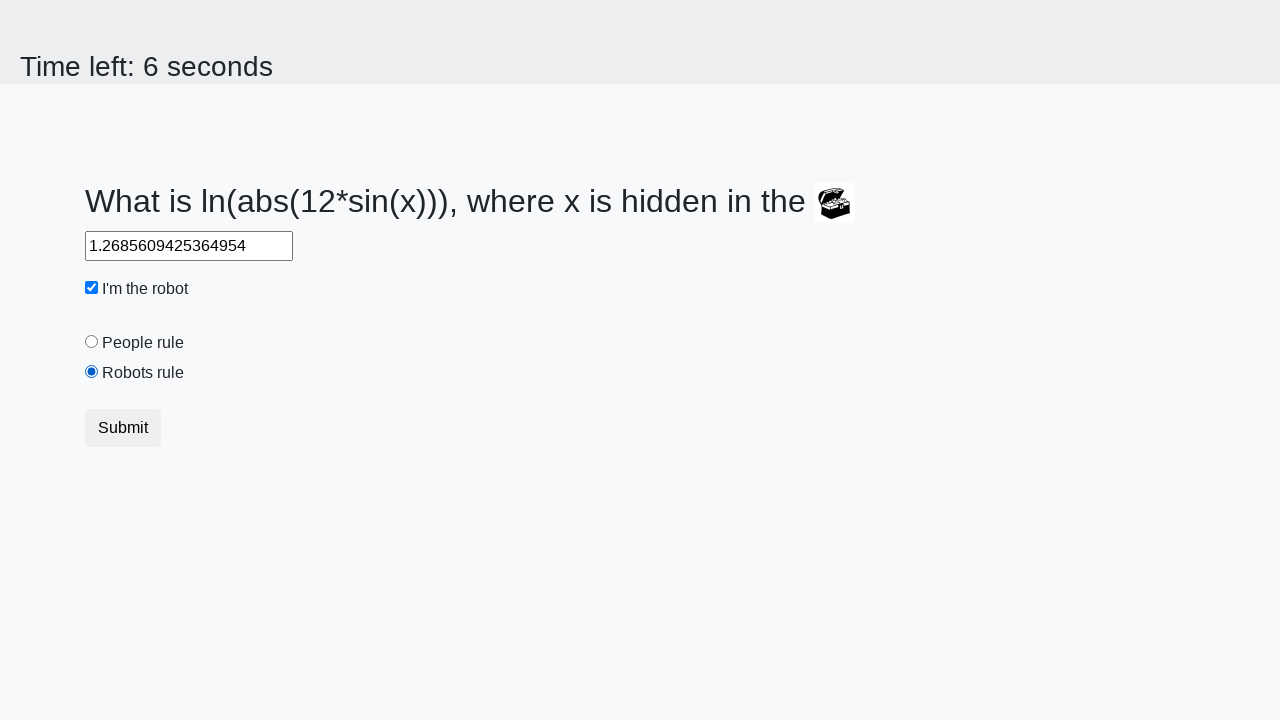

Submitted the form at (123, 428) on button[type='submit']
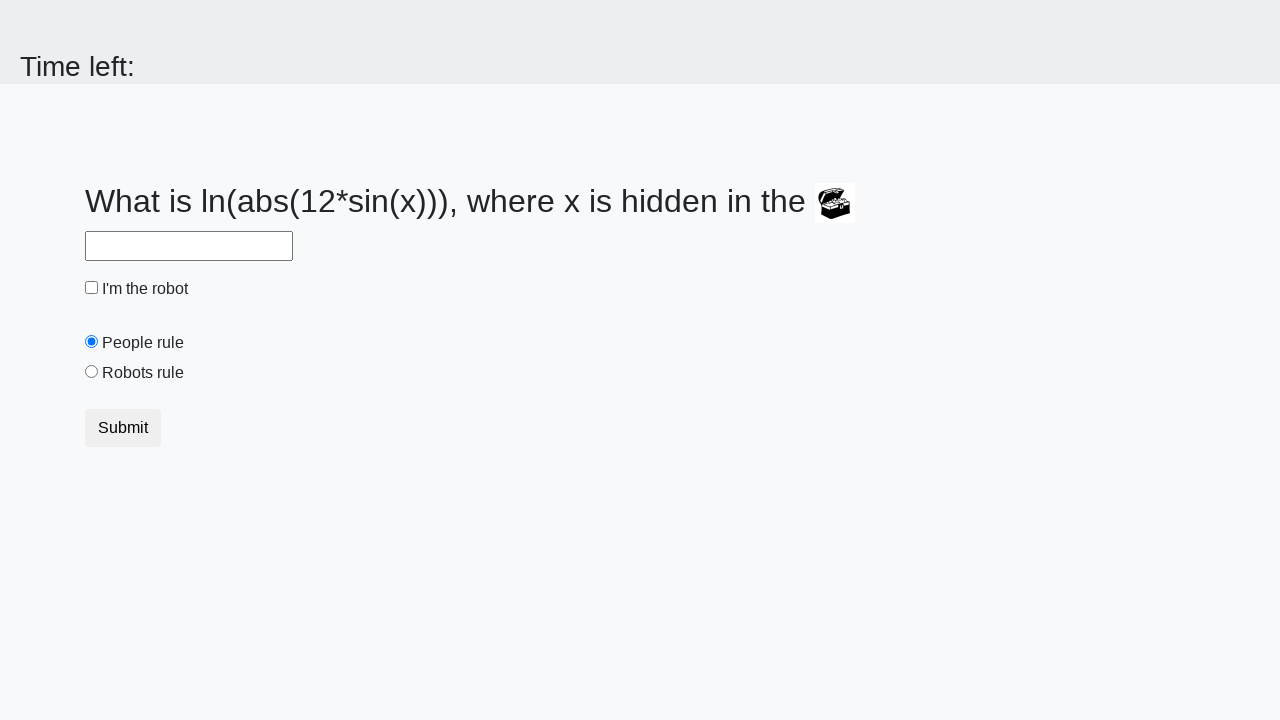

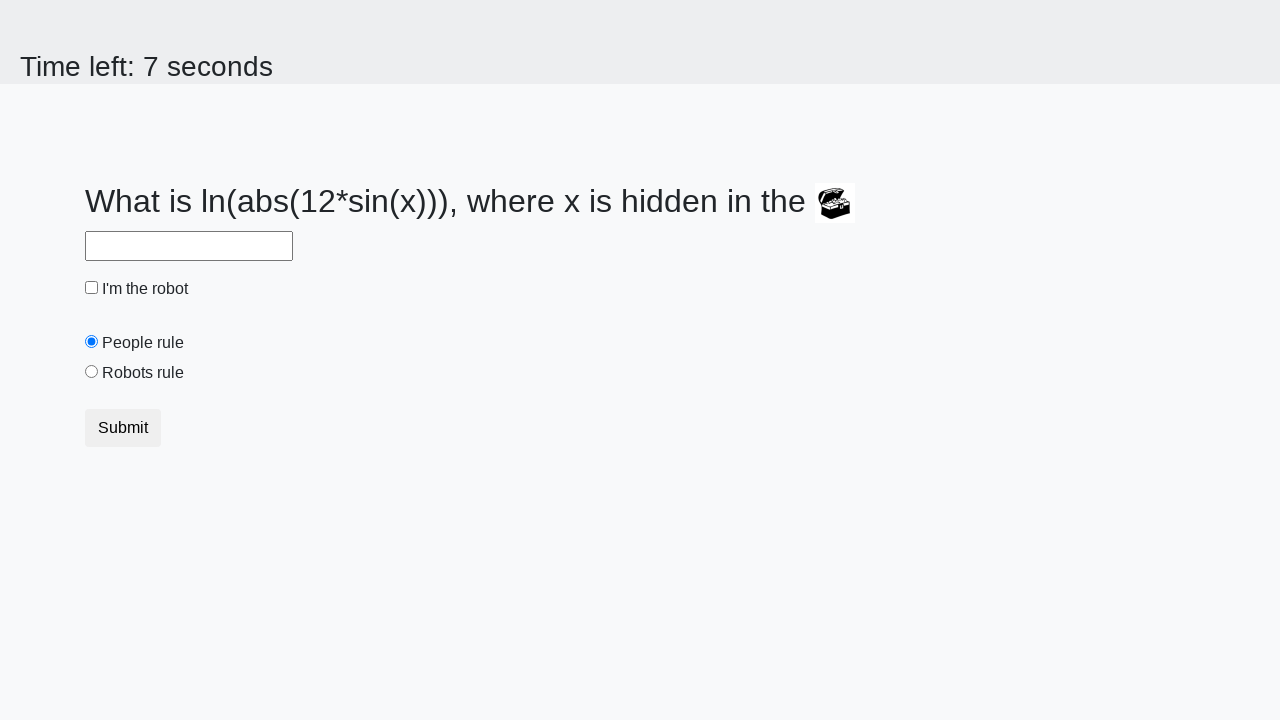